Tests a math calculation form by reading two numbers, calculating their sum, selecting the result from a dropdown, and submitting the form

Starting URL: https://suninjuly.github.io/selects1.html

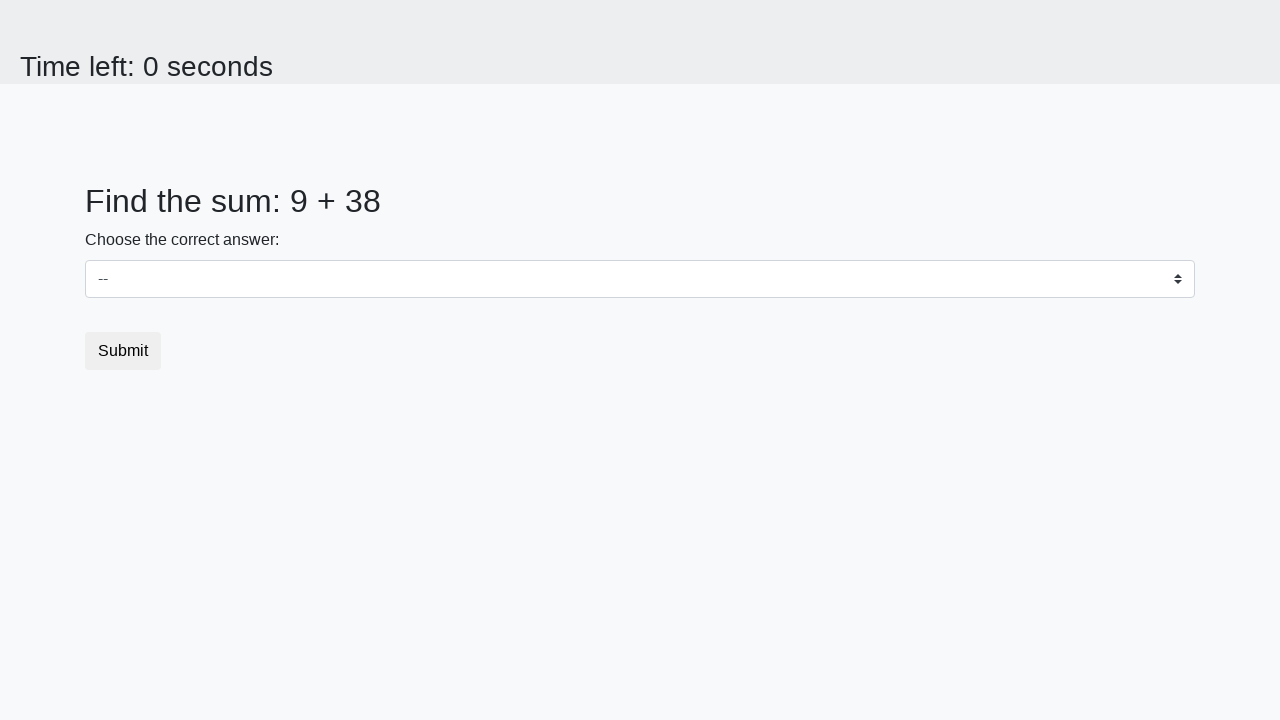

Located first number element (#num1)
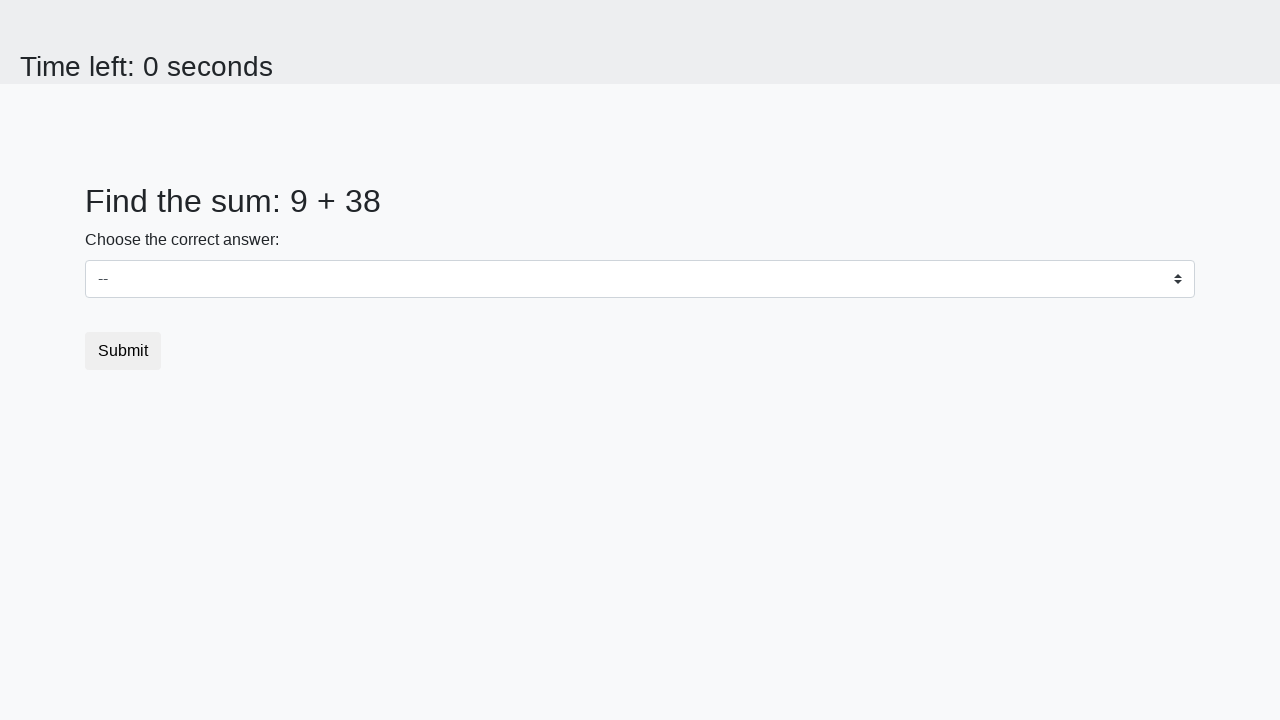

Located second number element (#num2)
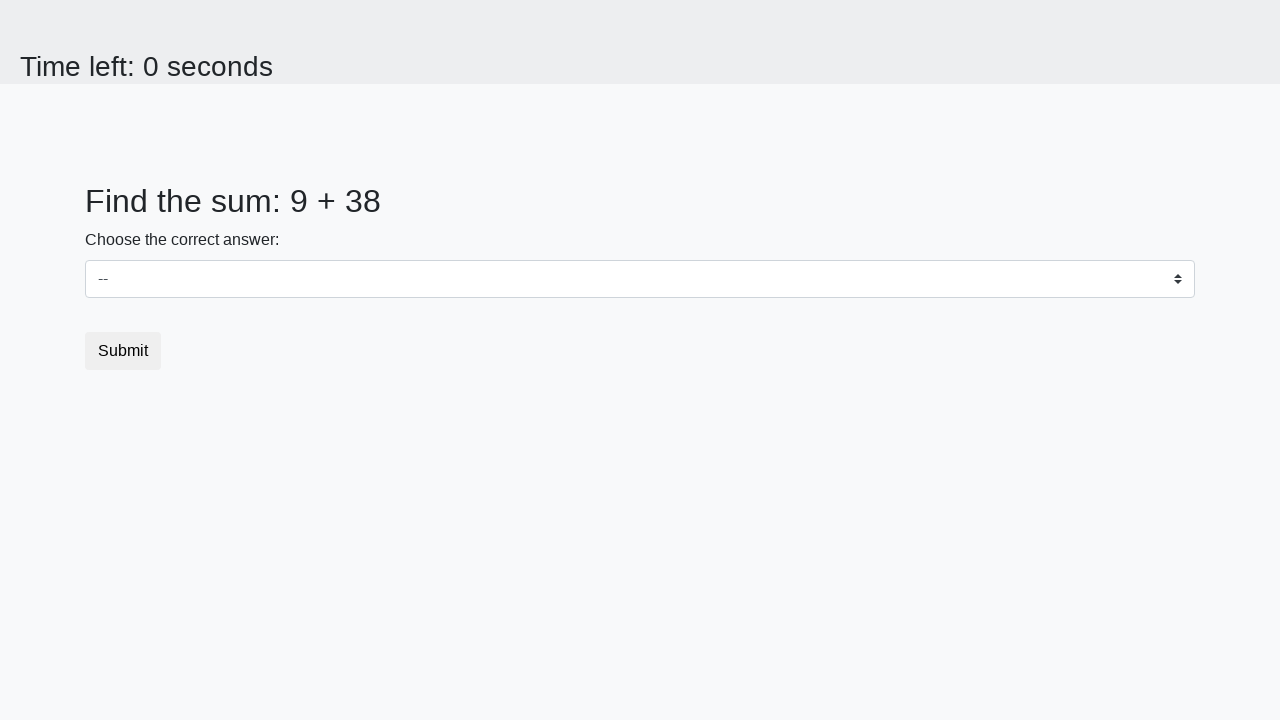

Read first number: 9
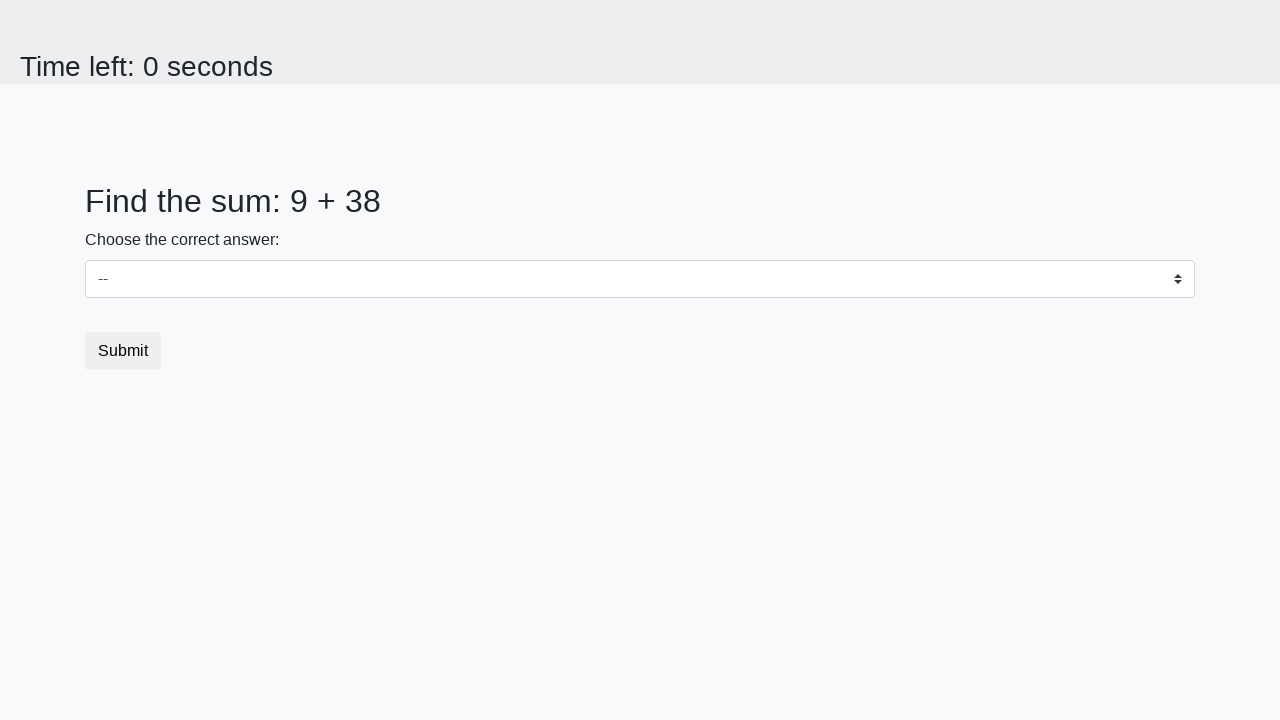

Read second number: 38
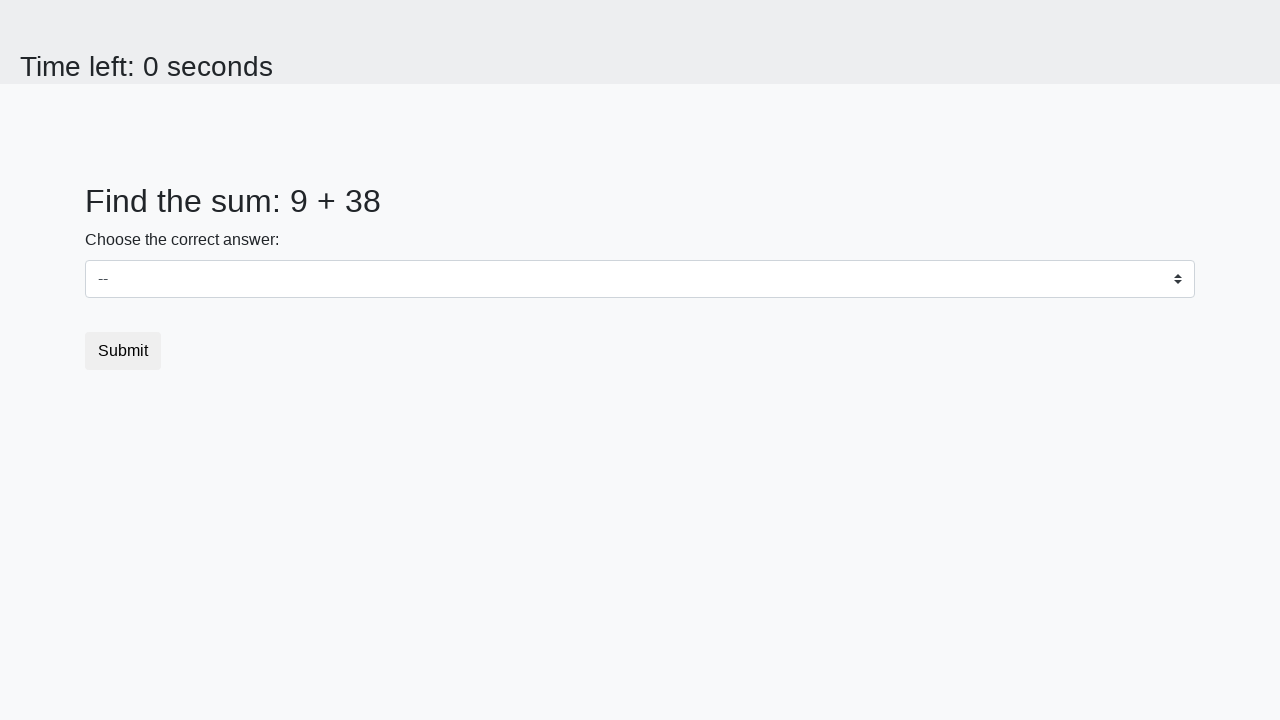

Calculated sum: 9 + 38 = 47
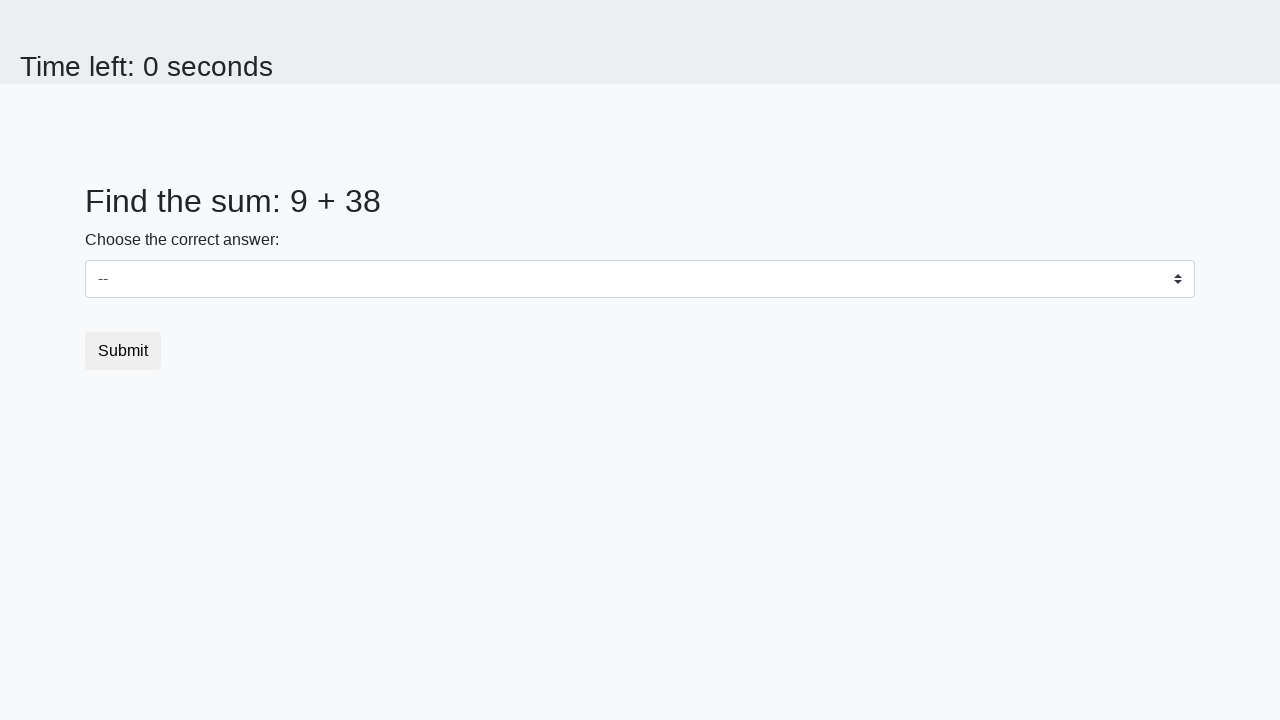

Selected dropdown value: 47 on select
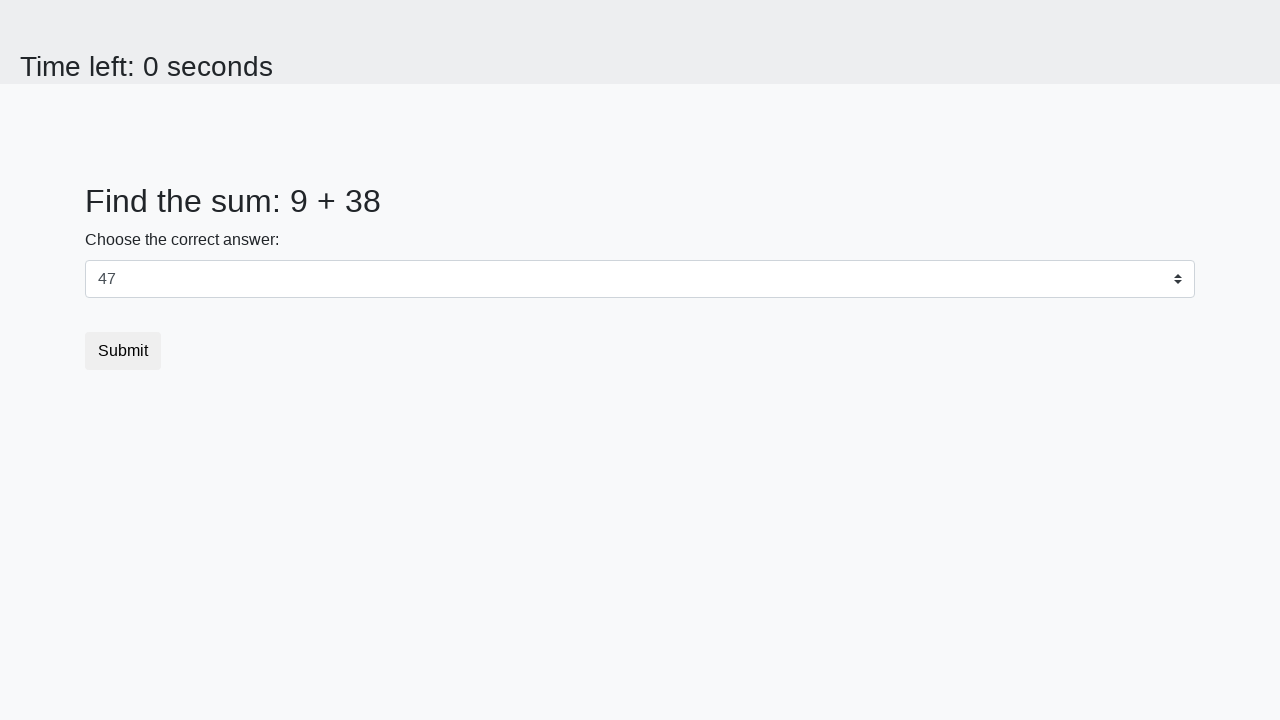

Clicked submit button at (123, 351) on button
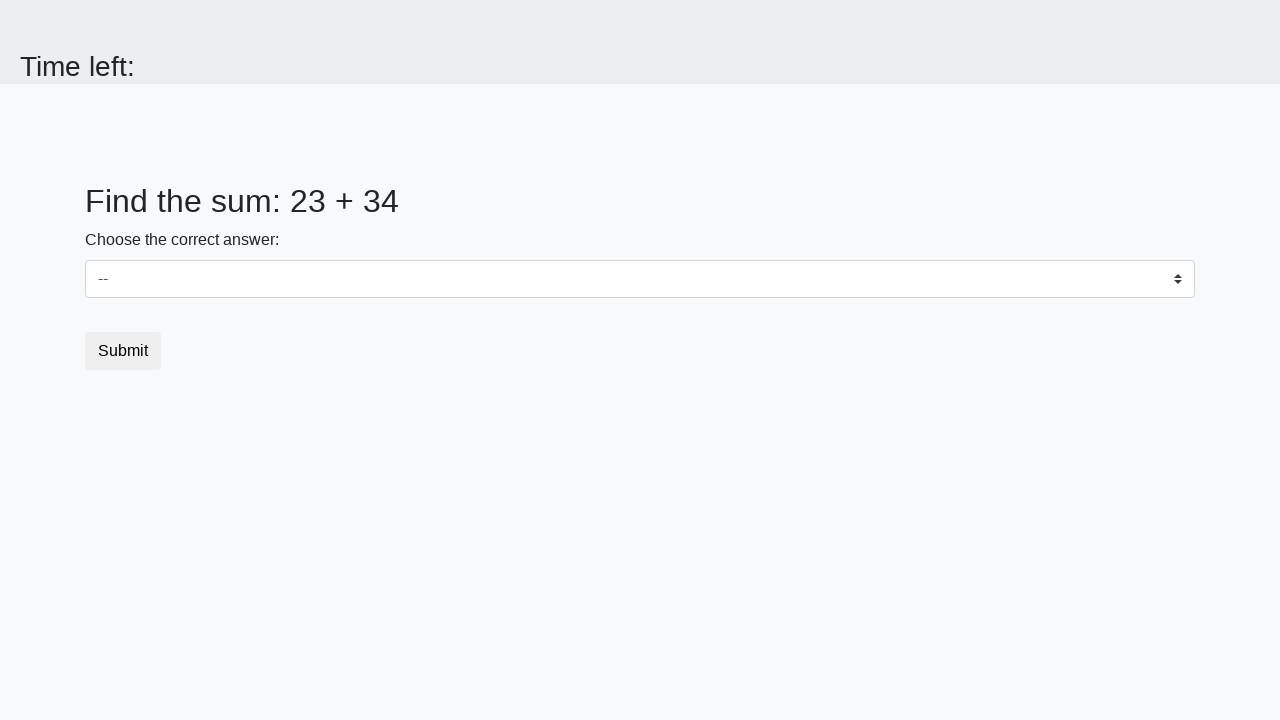

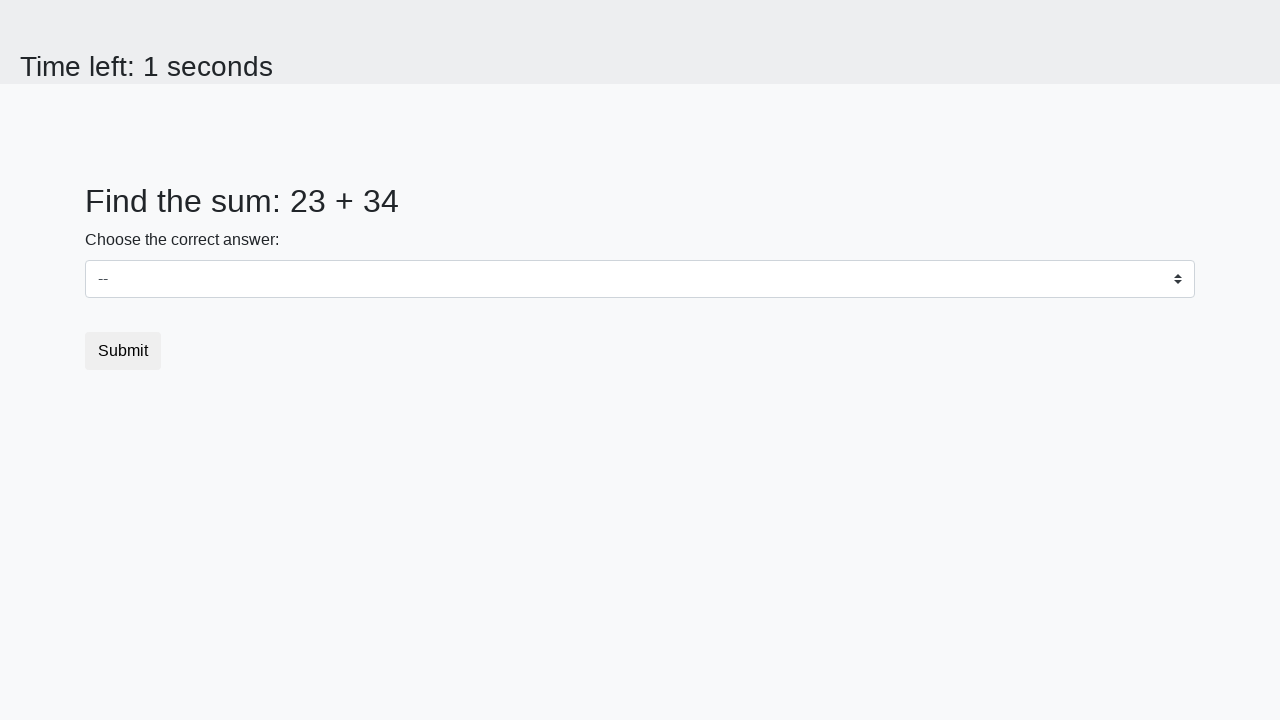